Tests A/B test opt-out functionality by verifying the page initially shows A/B test content, then adding an opt-out cookie, refreshing, and confirming the page shows "No A/B Test" heading.

Starting URL: http://the-internet.herokuapp.com/abtest

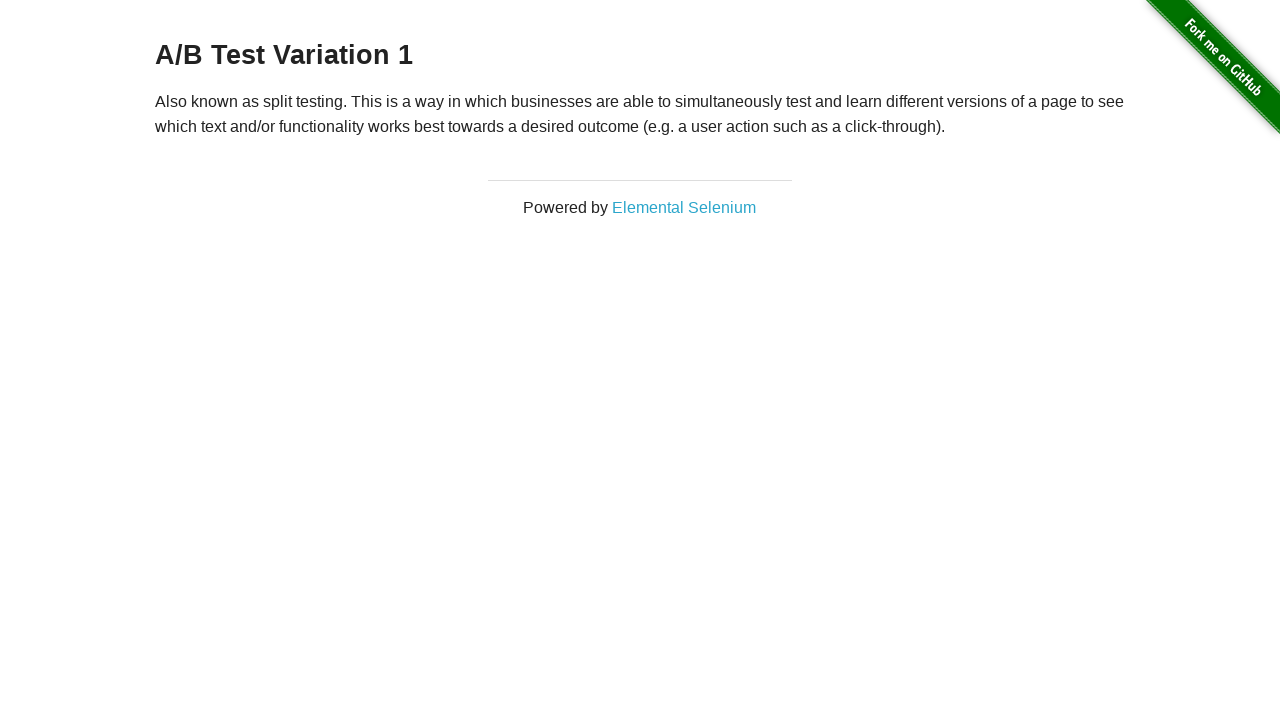

Retrieved initial heading text from page
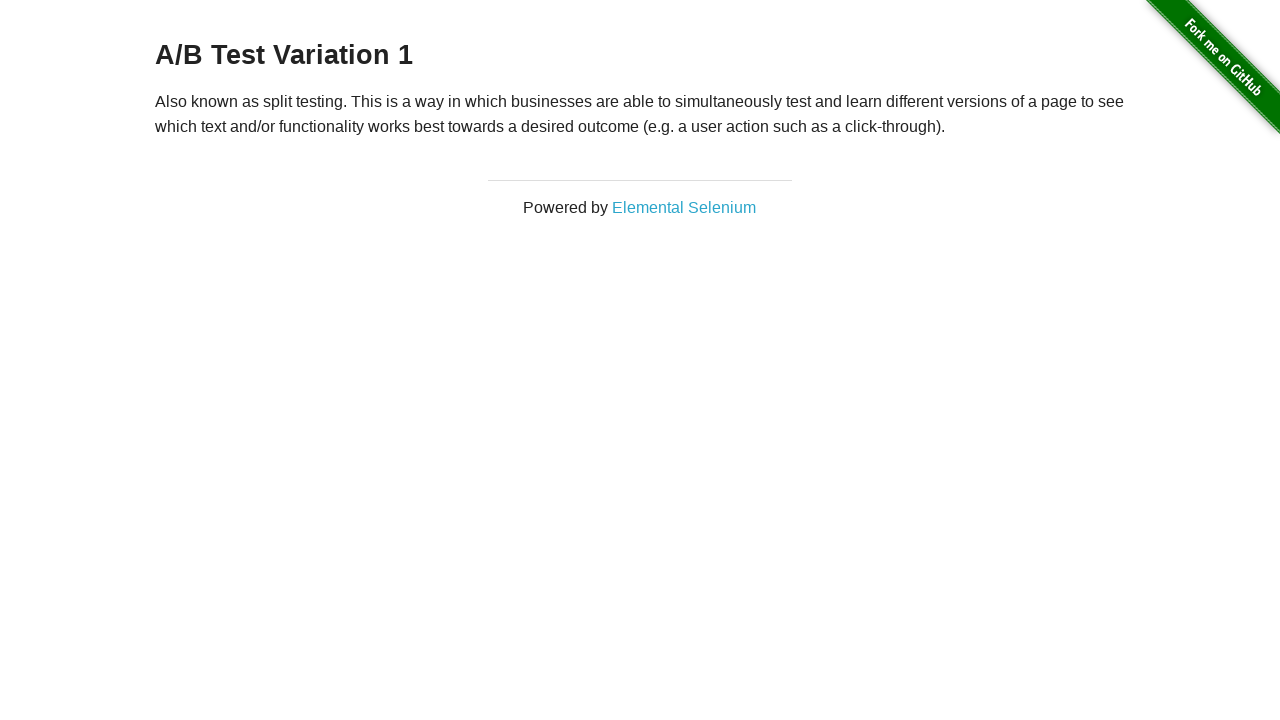

Verified initial heading is A/B test variation: 'A/B Test Variation 1'
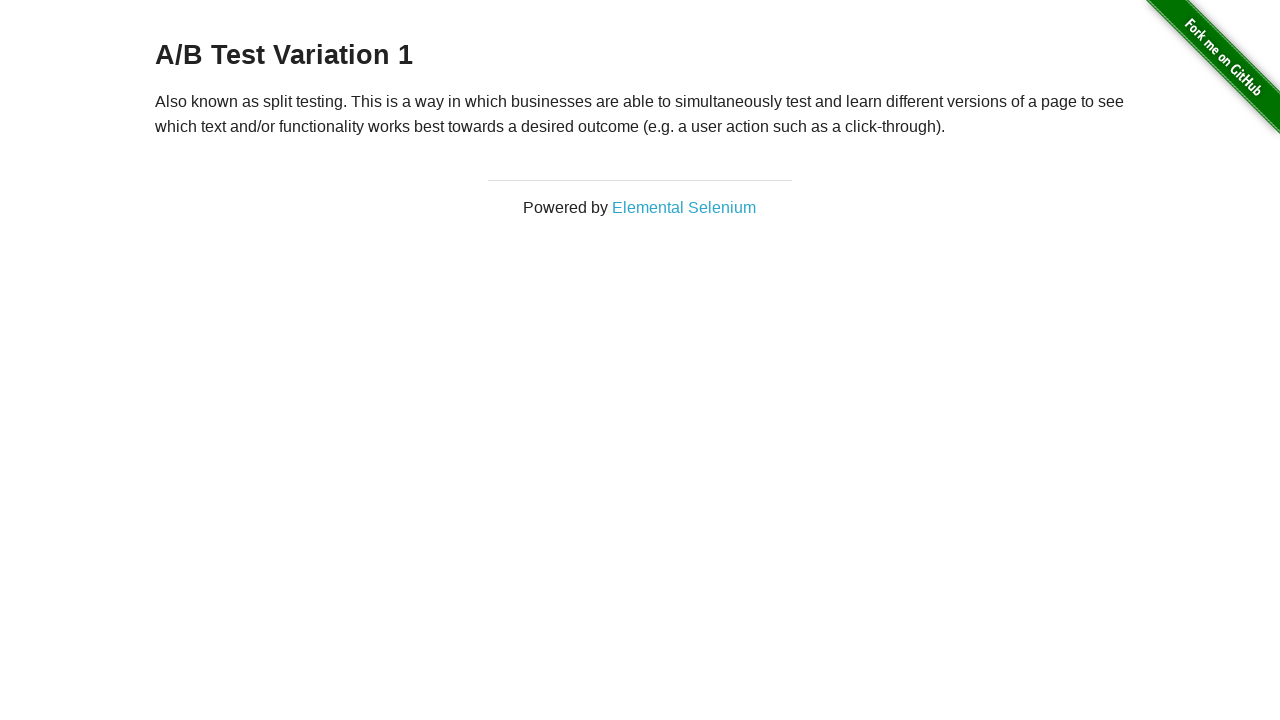

Added optimizelyOptOut cookie to context
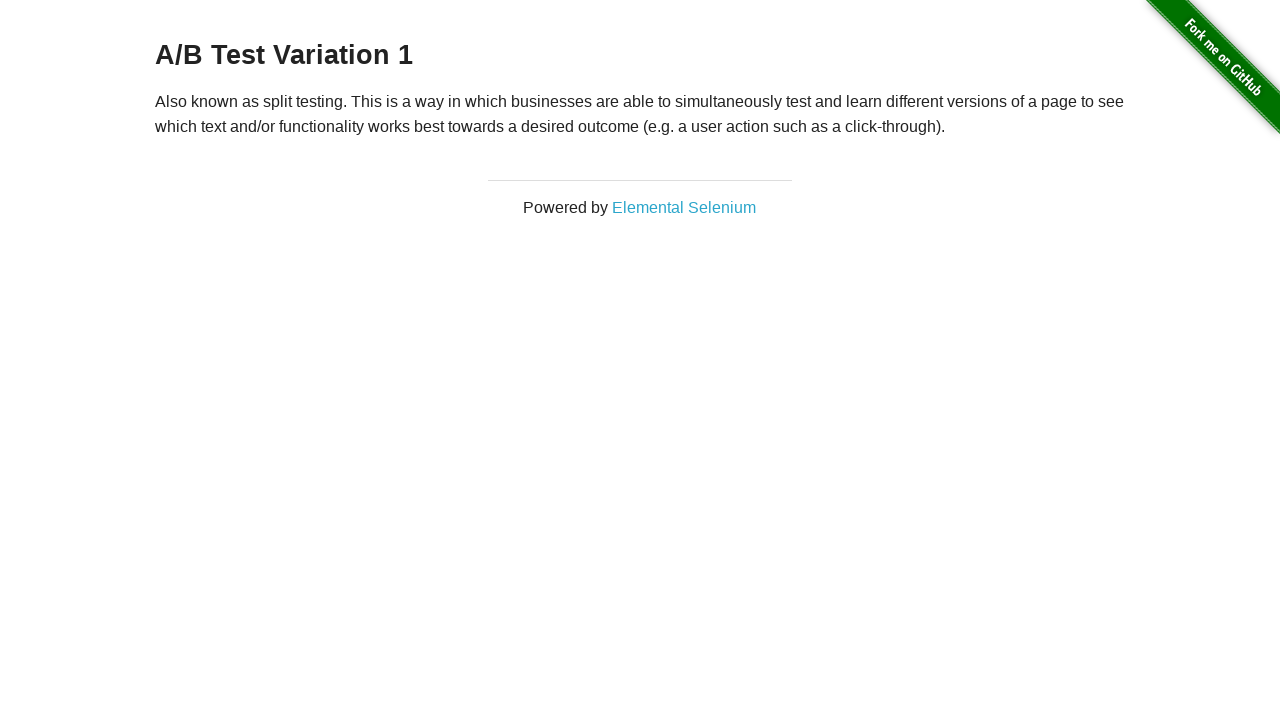

Reloaded page to apply opt-out cookie
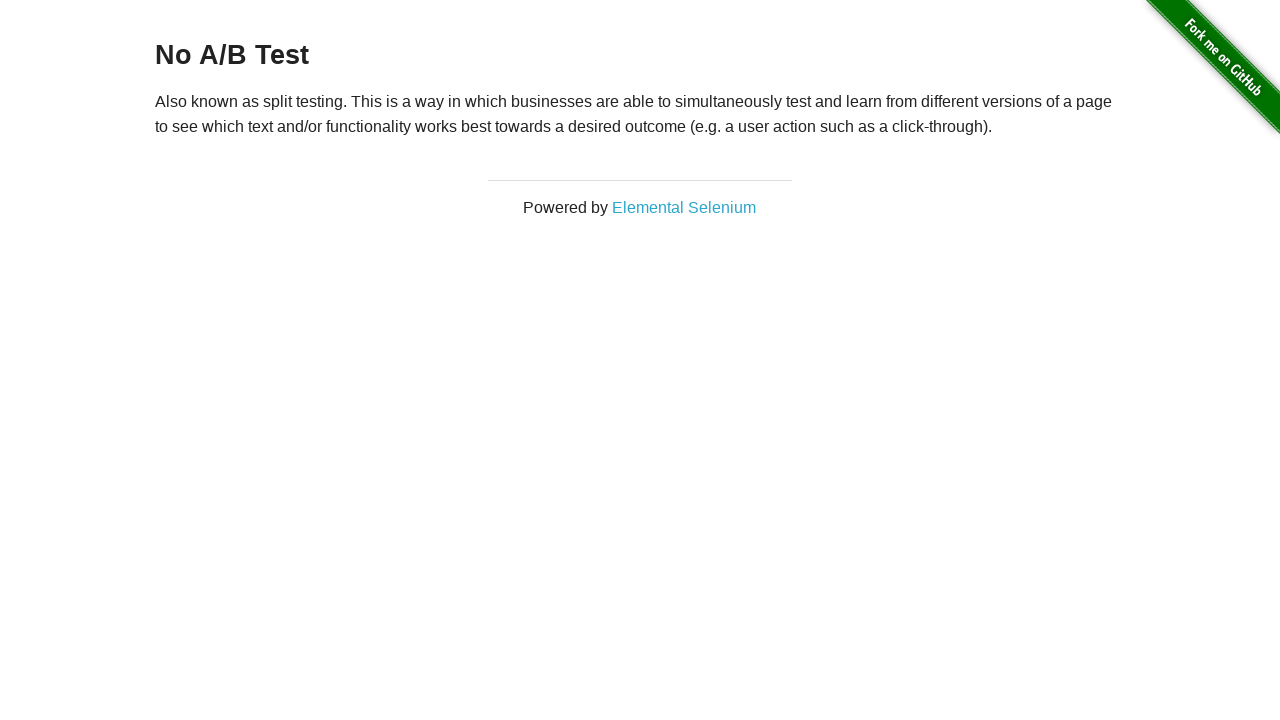

Retrieved heading text after page reload
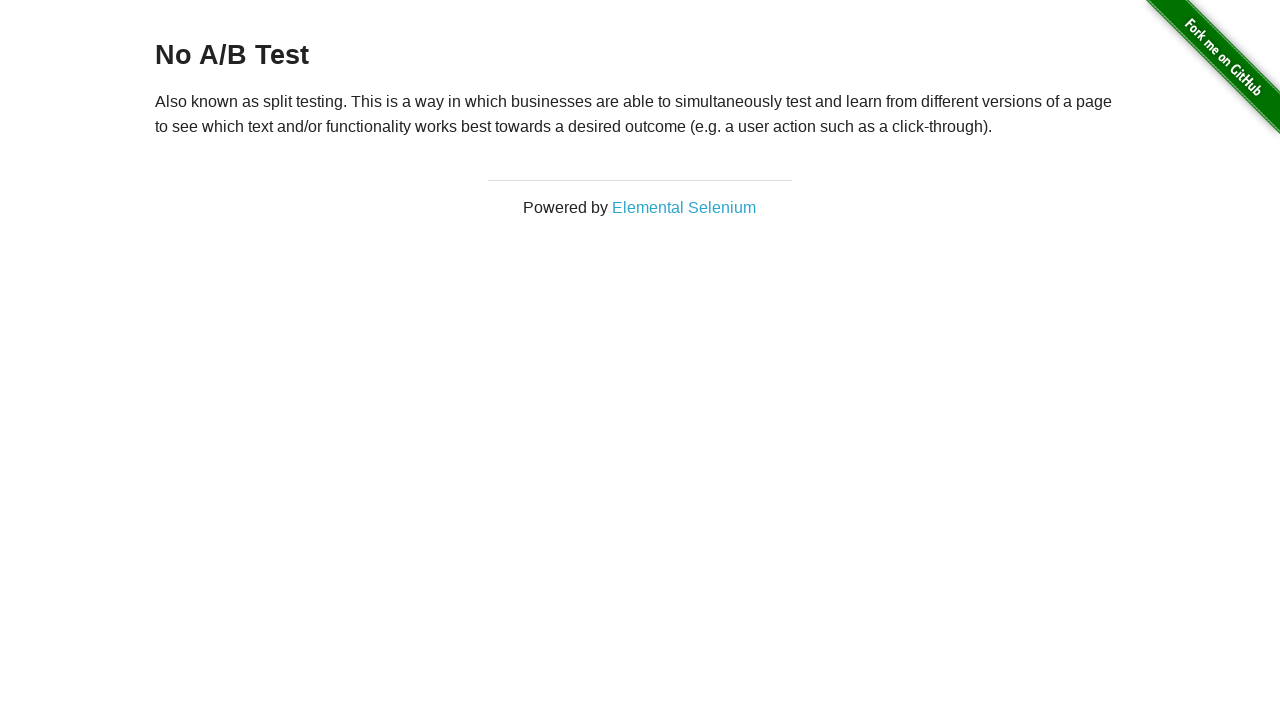

Verified heading now shows 'No A/B Test' confirming opt-out was successful
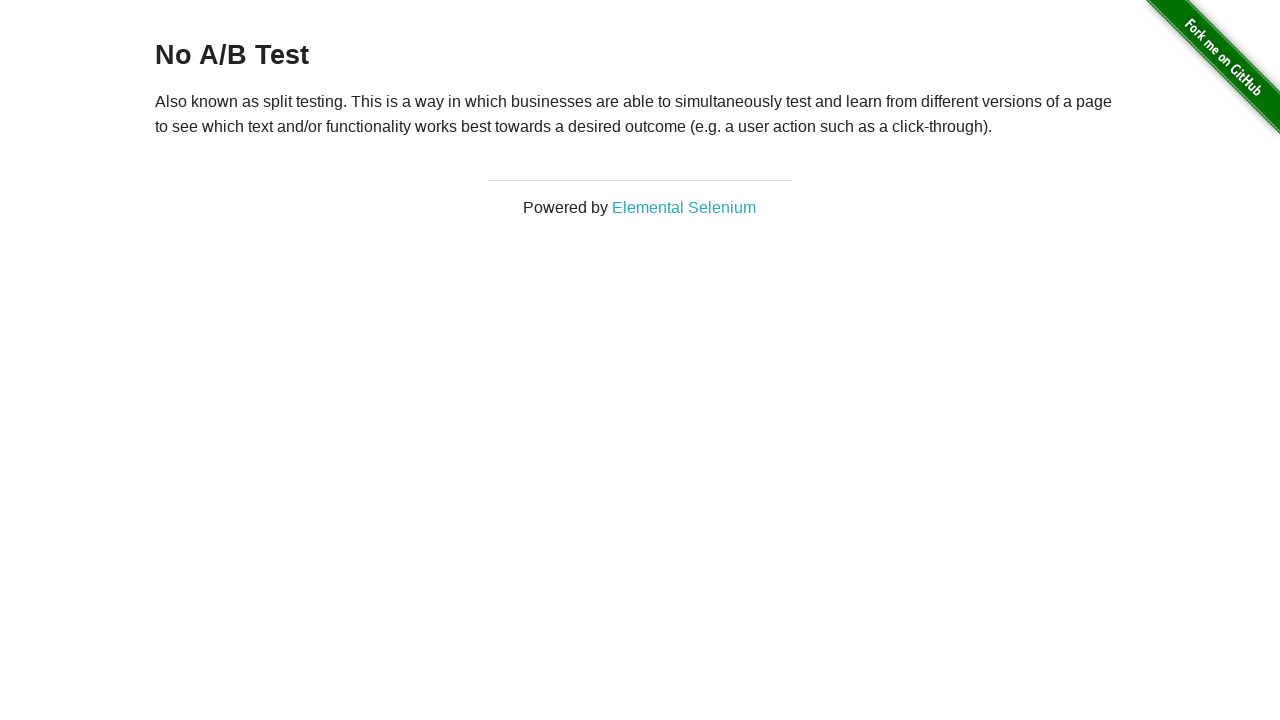

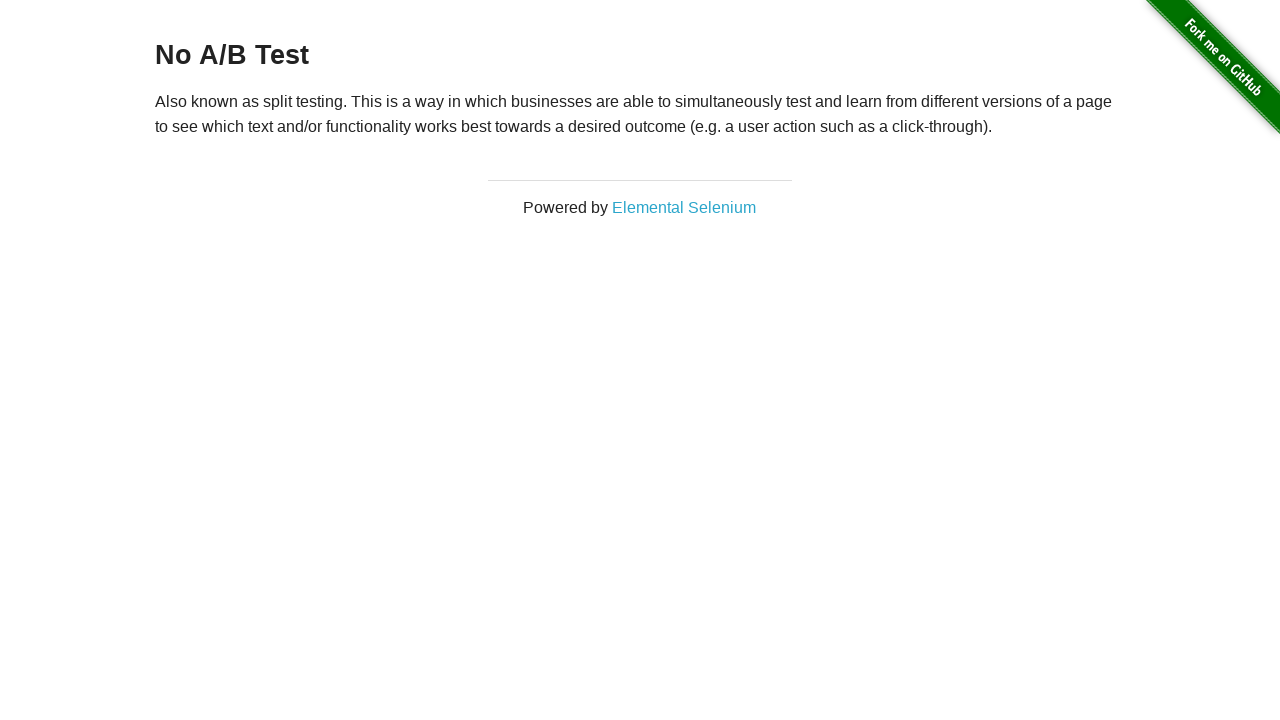